Tests broken links and images section by clicking on valid and broken link examples and navigating back.

Starting URL: https://demoqa.com/elements

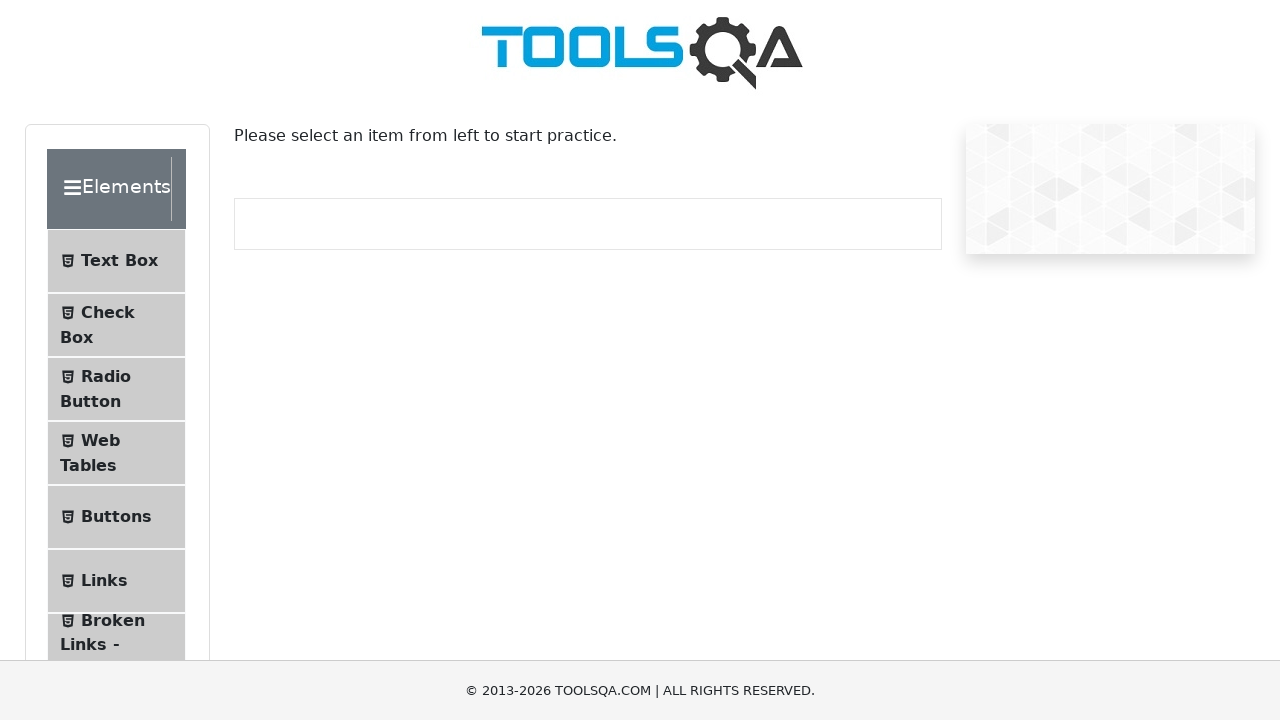

Scrolled down 500px to view Broken Links menu
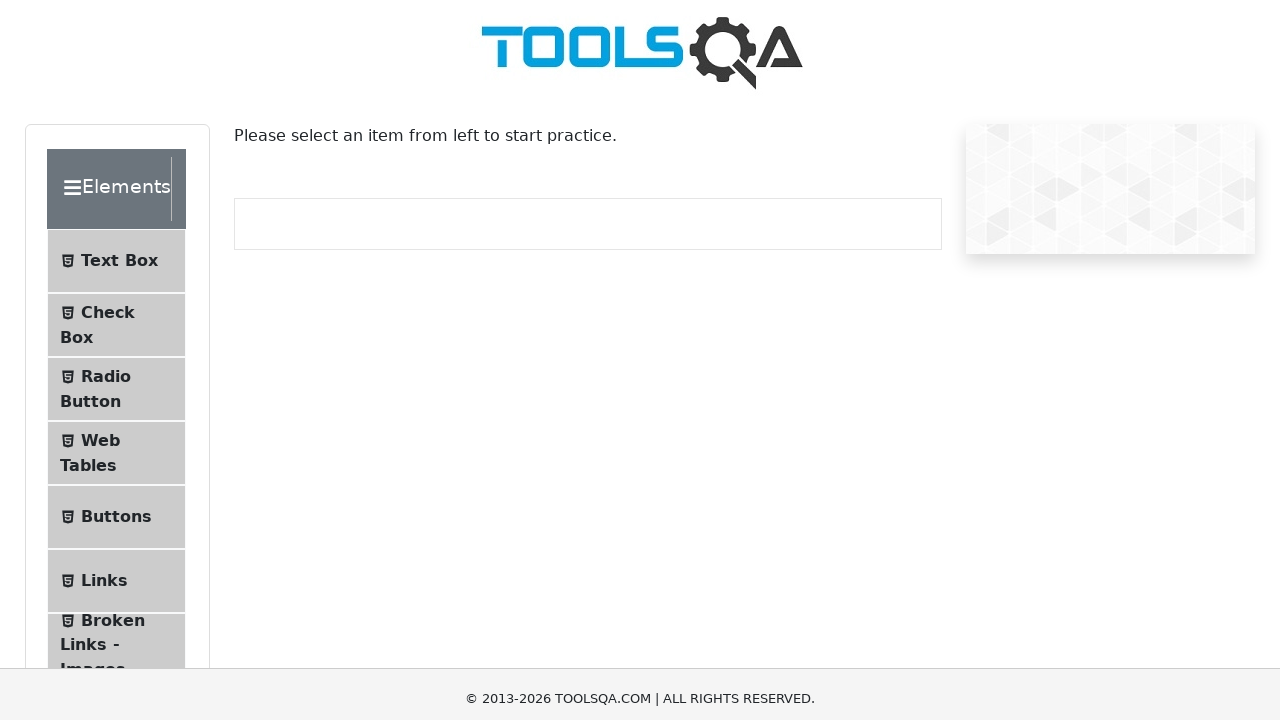

Clicked on Broken Links - Images menu item at (113, 120) on xpath=//span[text()='Broken Links - Images']
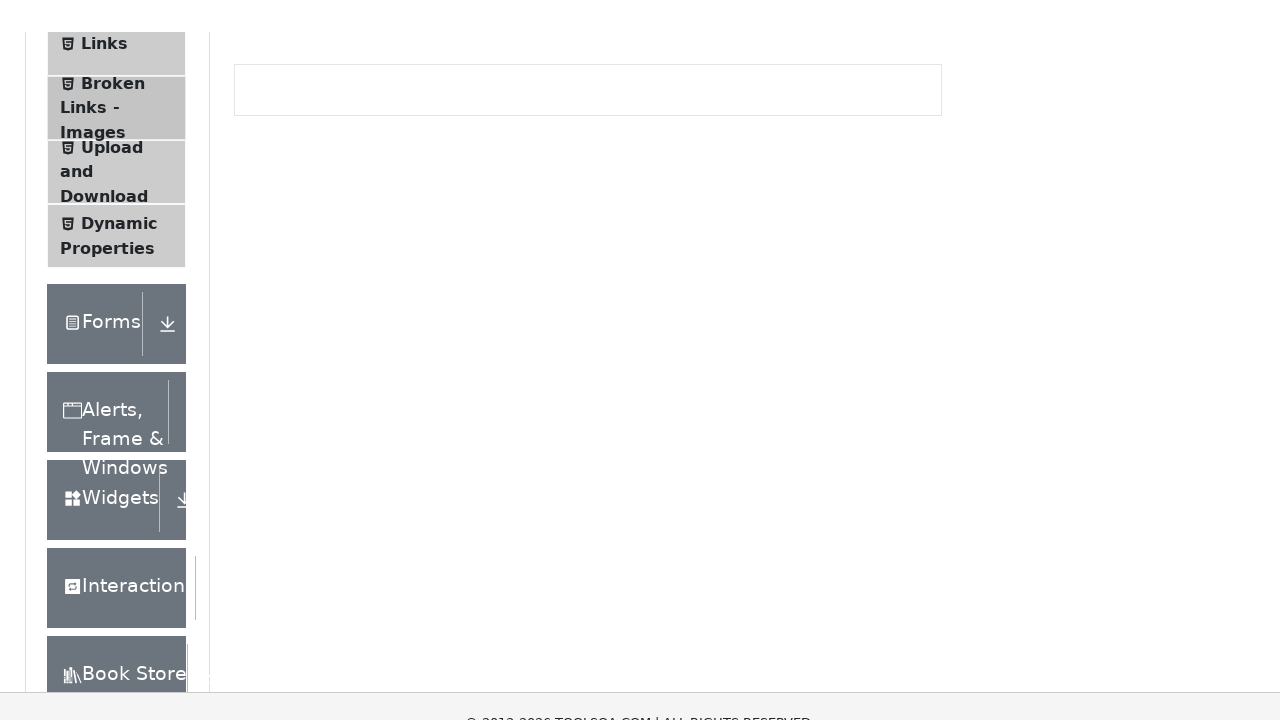

Clicked on valid link example at (328, 360) on xpath=//a[text()='Click Here for Valid Link']
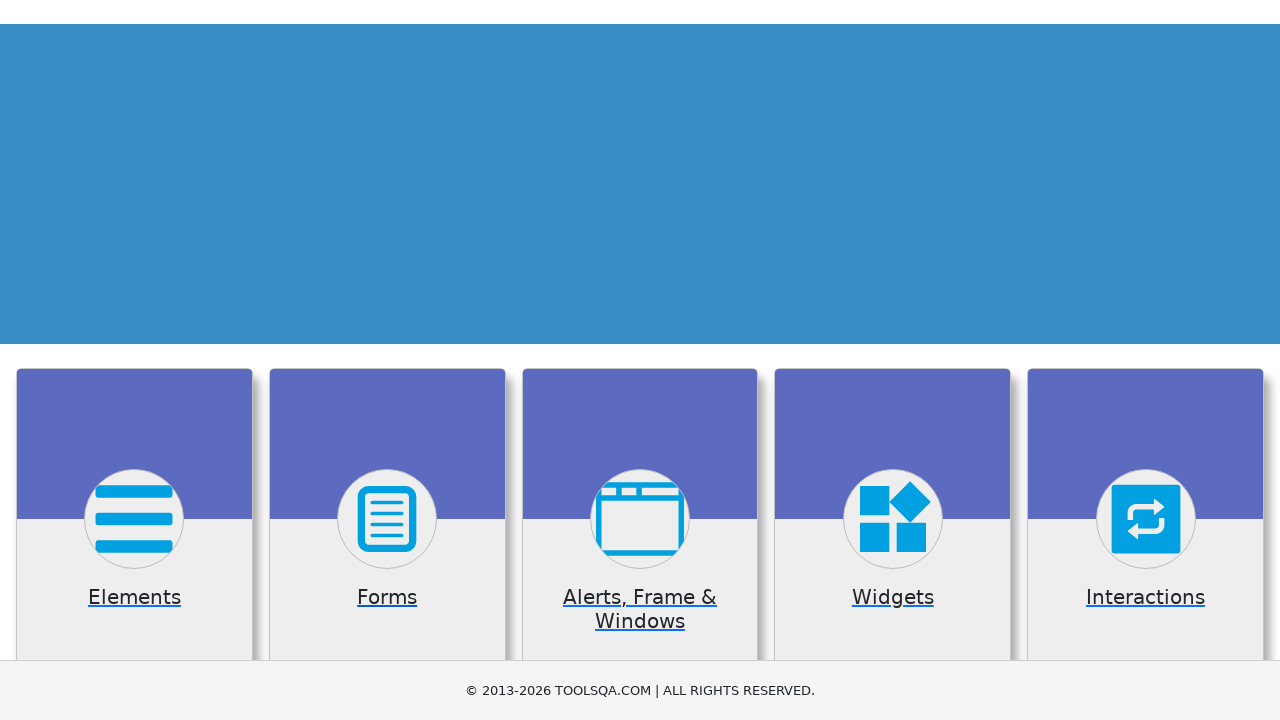

Valid link page loaded successfully
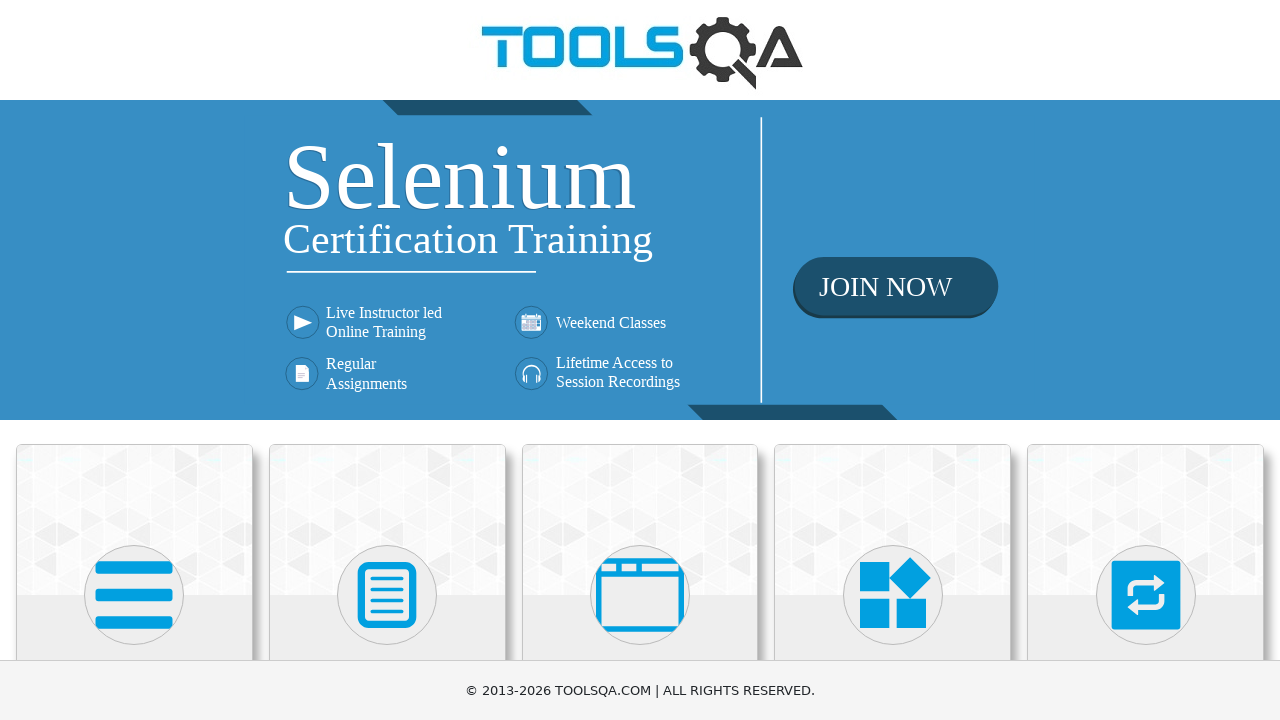

Navigated back to Broken Links - Images section
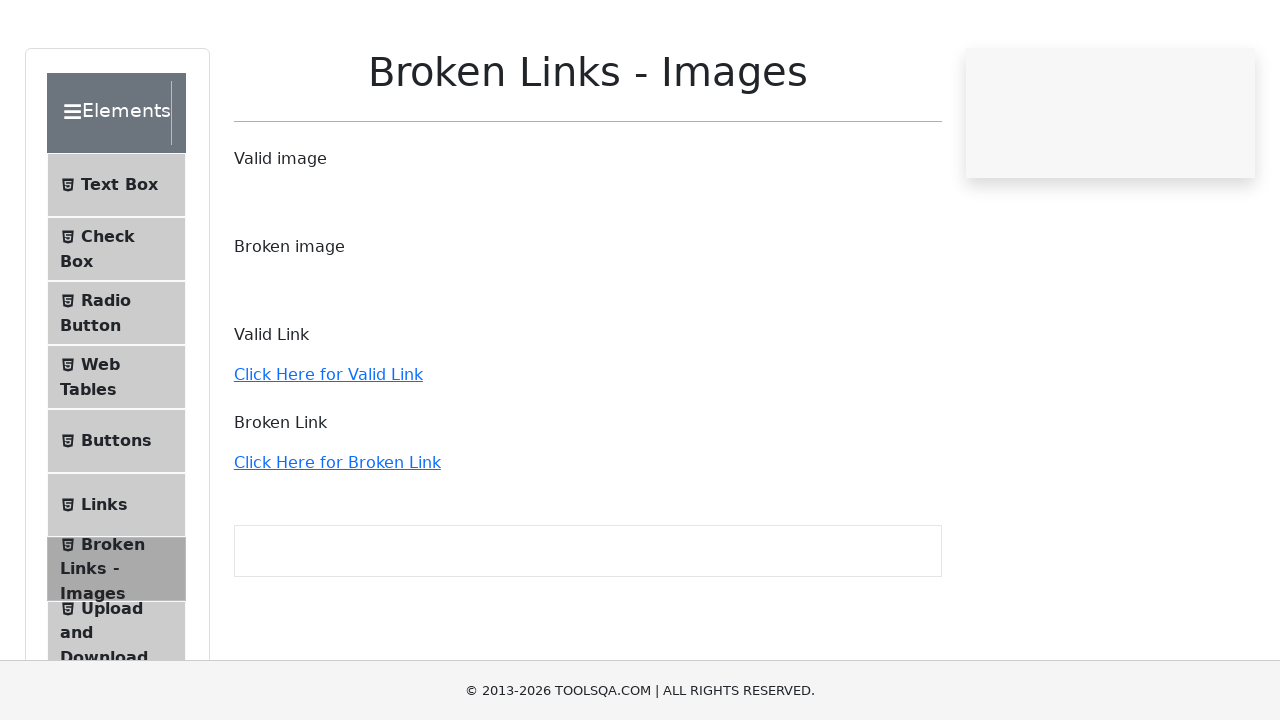

Clicked on broken link example at (337, 538) on xpath=//a[text()='Click Here for Broken Link']
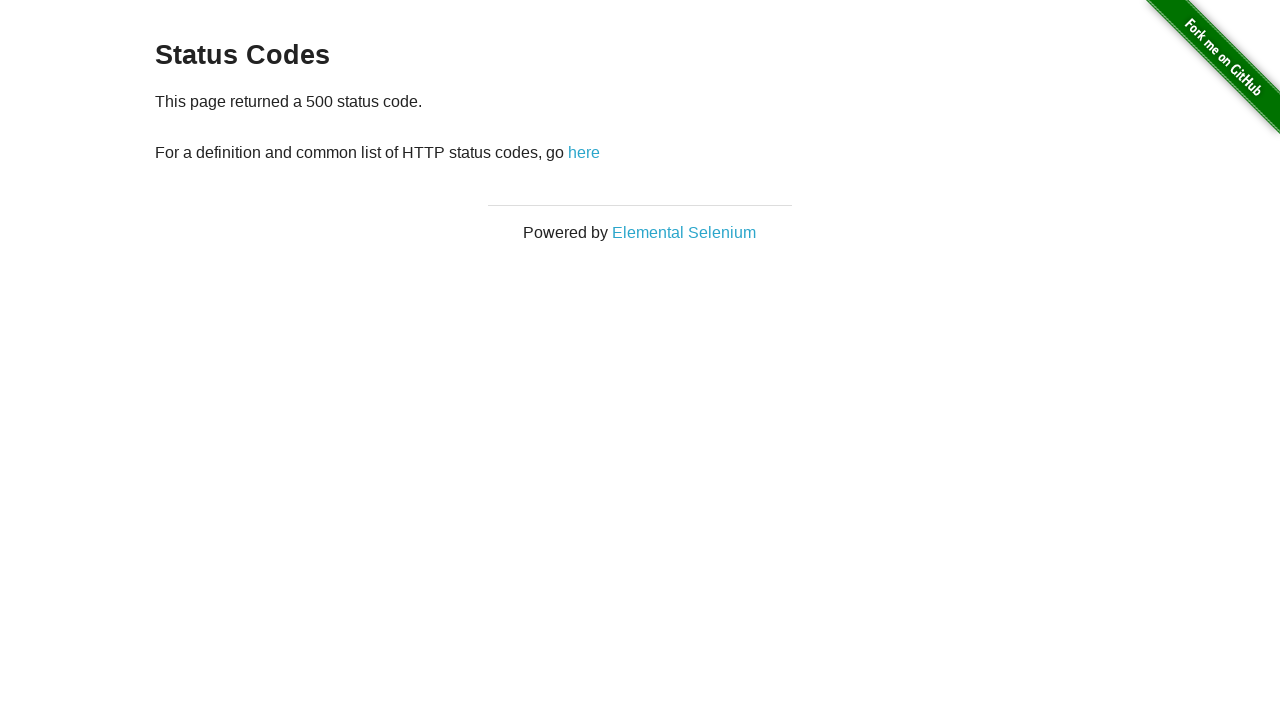

Broken link page loaded (displayed error response)
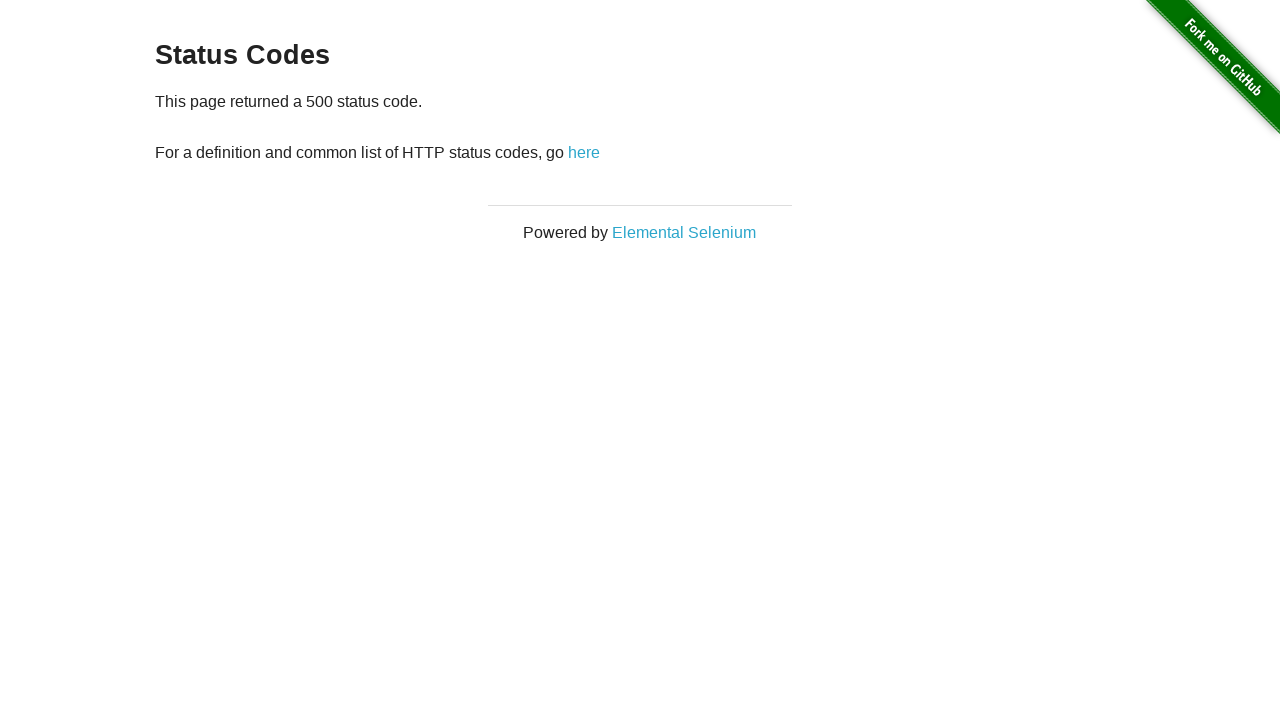

Navigated back to Broken Links - Images section
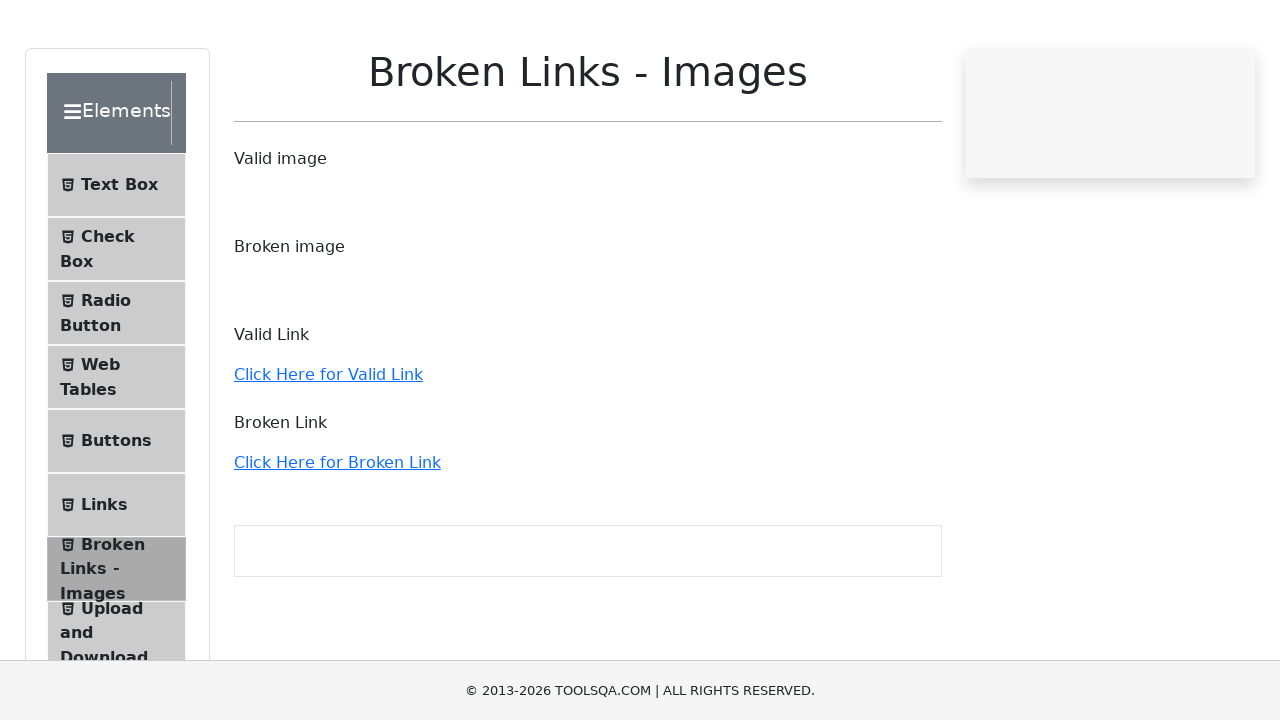

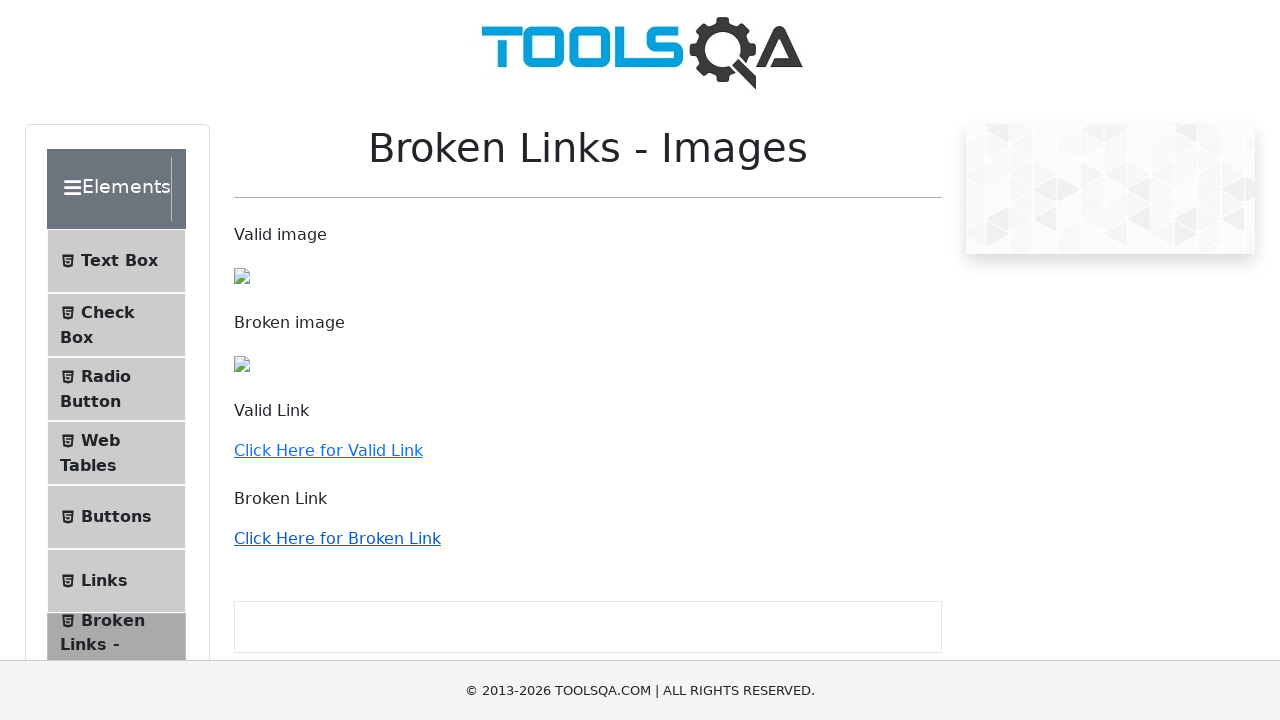